Tests a practice form by filling in name, email, password fields, checking a checkbox, and submitting the form, then verifies a success message is displayed.

Starting URL: https://rahulshettyacademy.com/angularpractice/

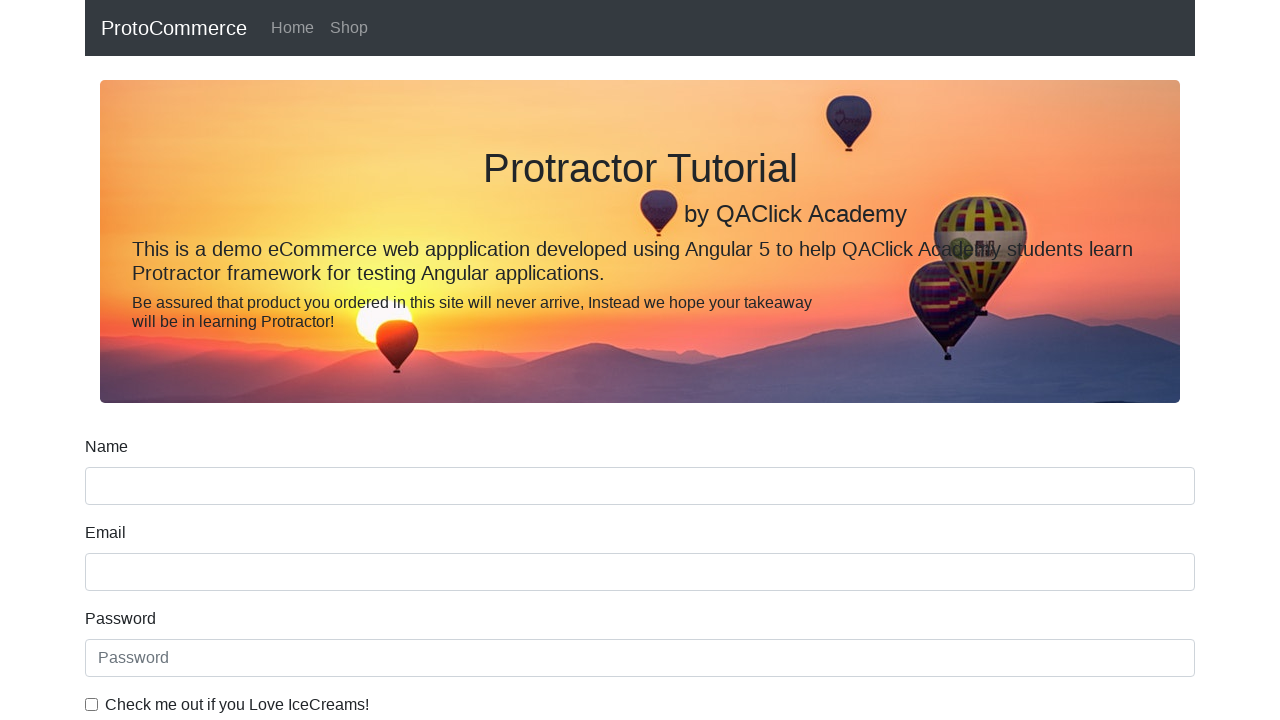

Filled name field with 'Larry King' on input[name='name']
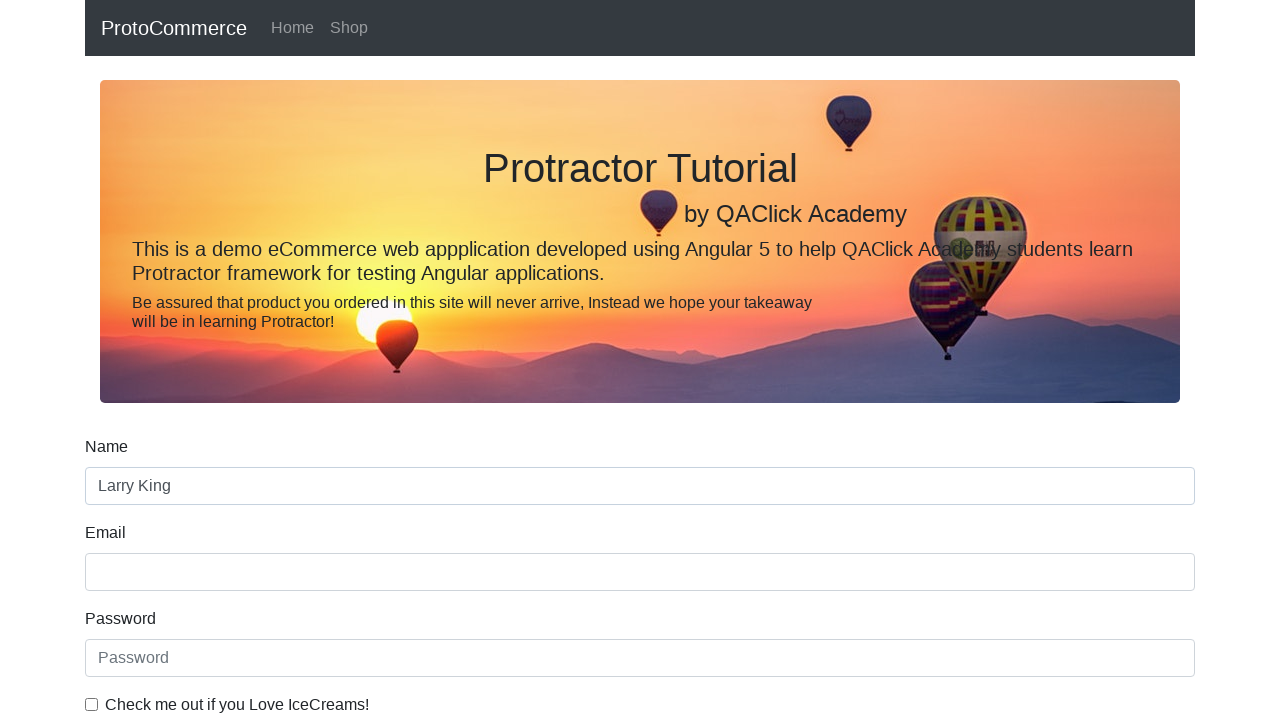

Clicked inline radio button at (238, 360) on #inlineRadio1
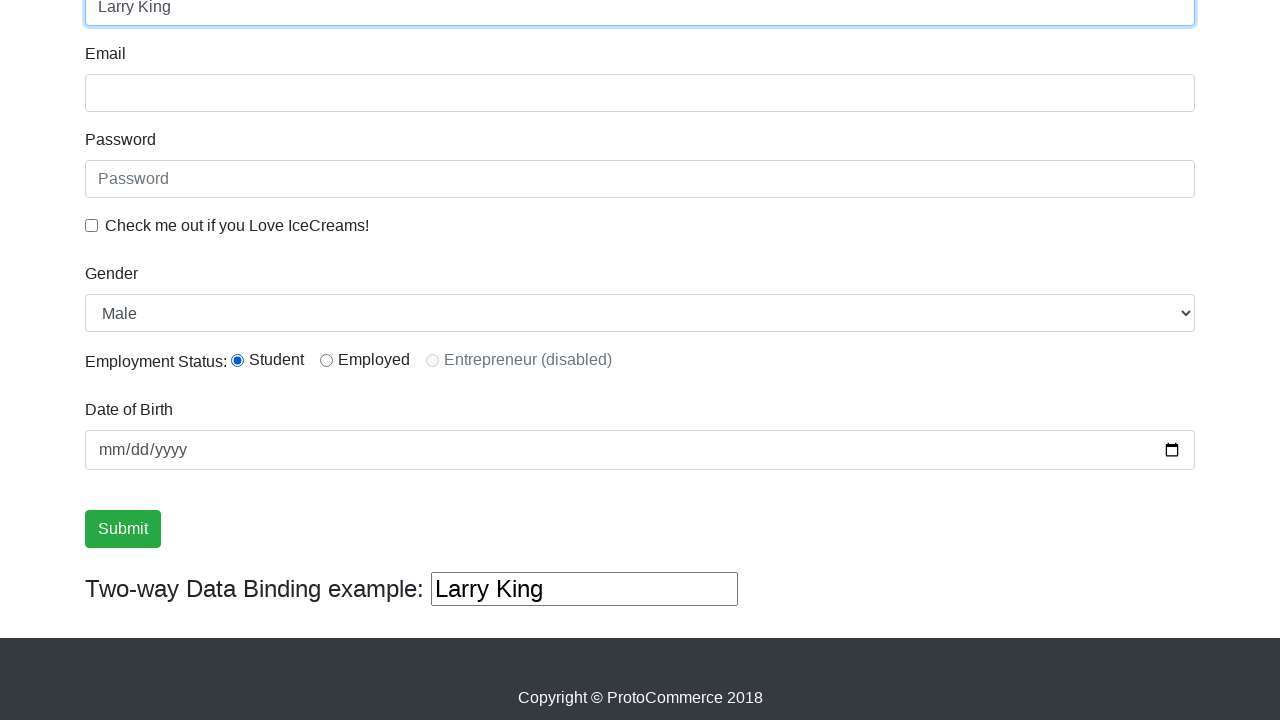

Clicked on email field at (640, 93) on input[name='email']
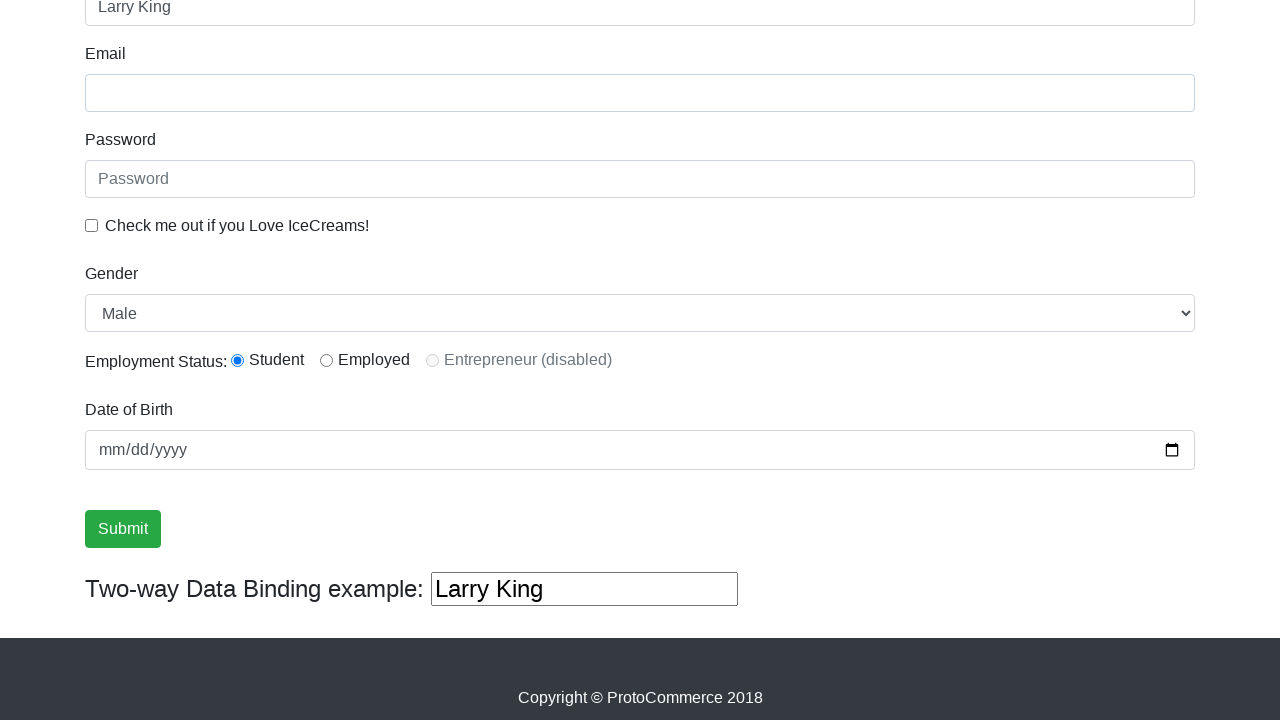

Filled password field with '1234' on #exampleInputPassword1
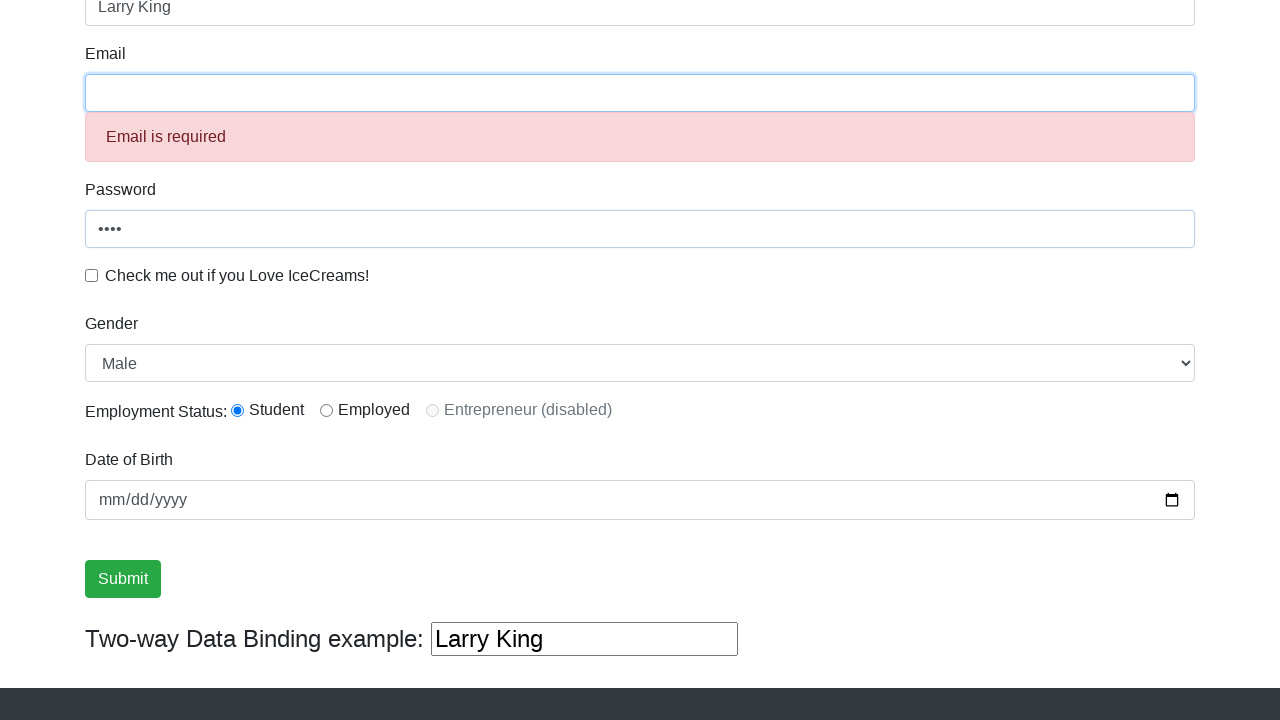

Checked the example checkbox at (92, 275) on #exampleCheck1
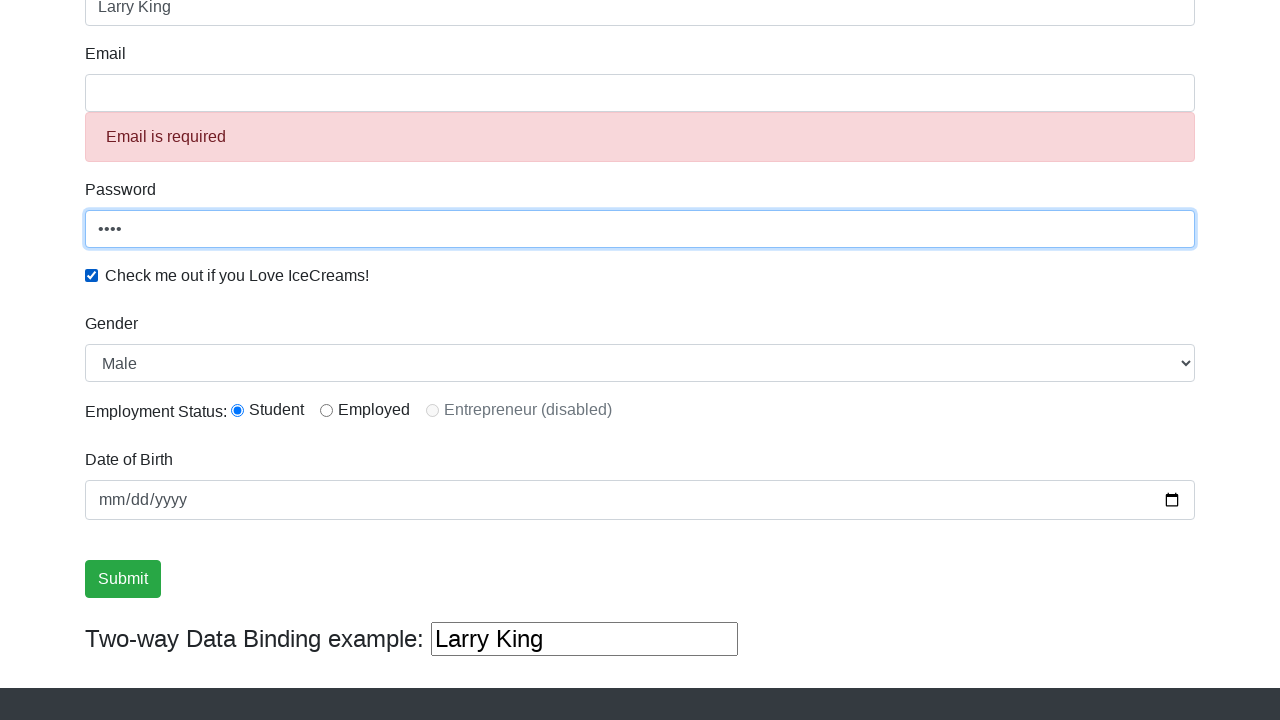

Clicked the Submit button at (123, 579) on input[value='Submit']
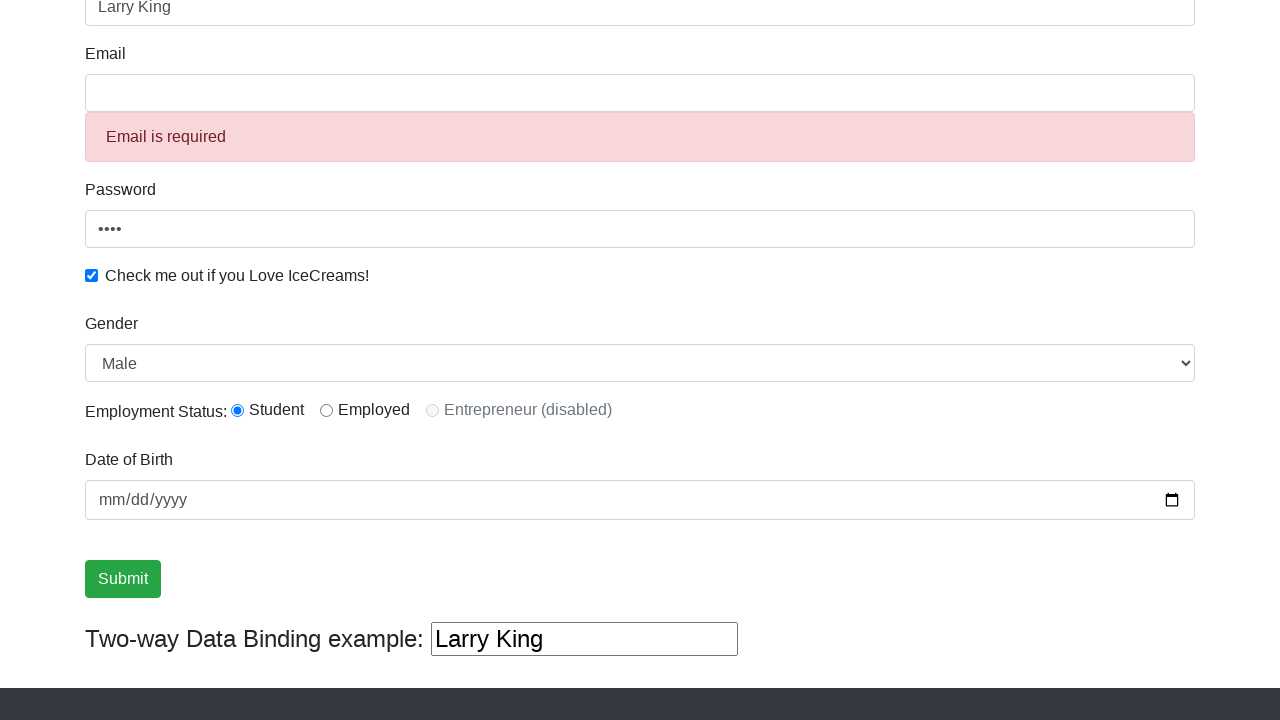

Success message appeared
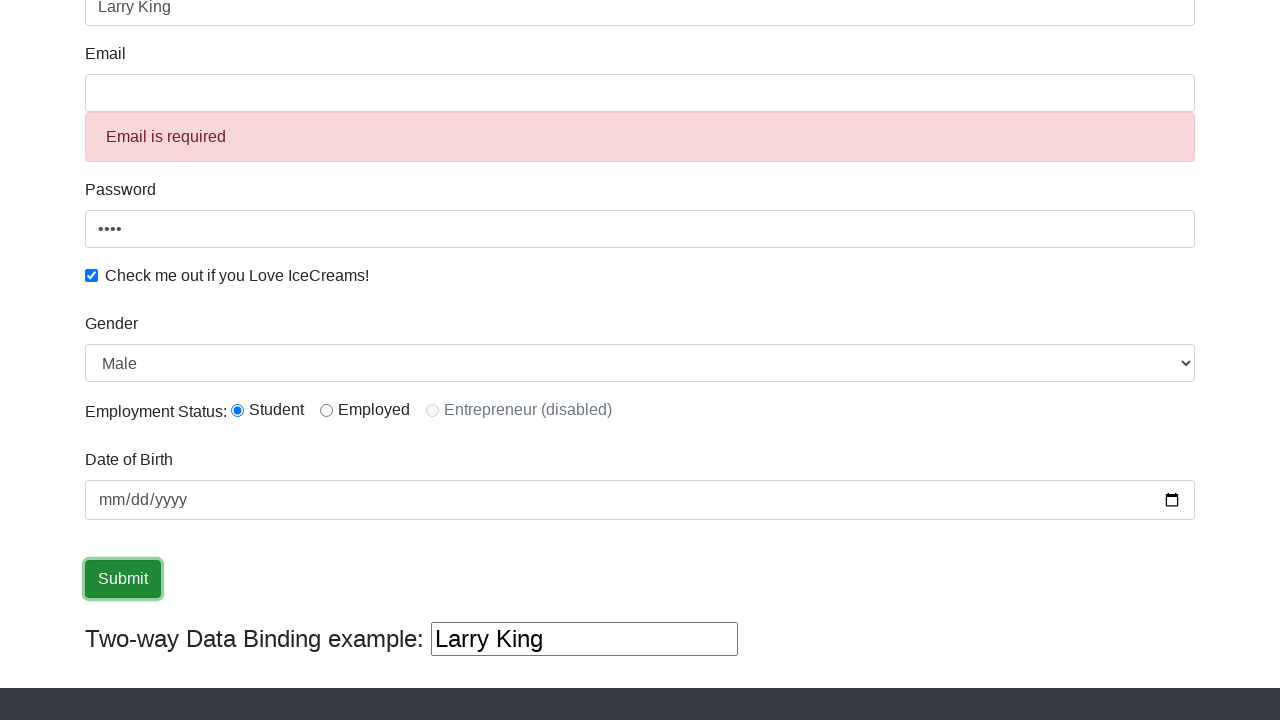

Verified success message contains 'Success' text
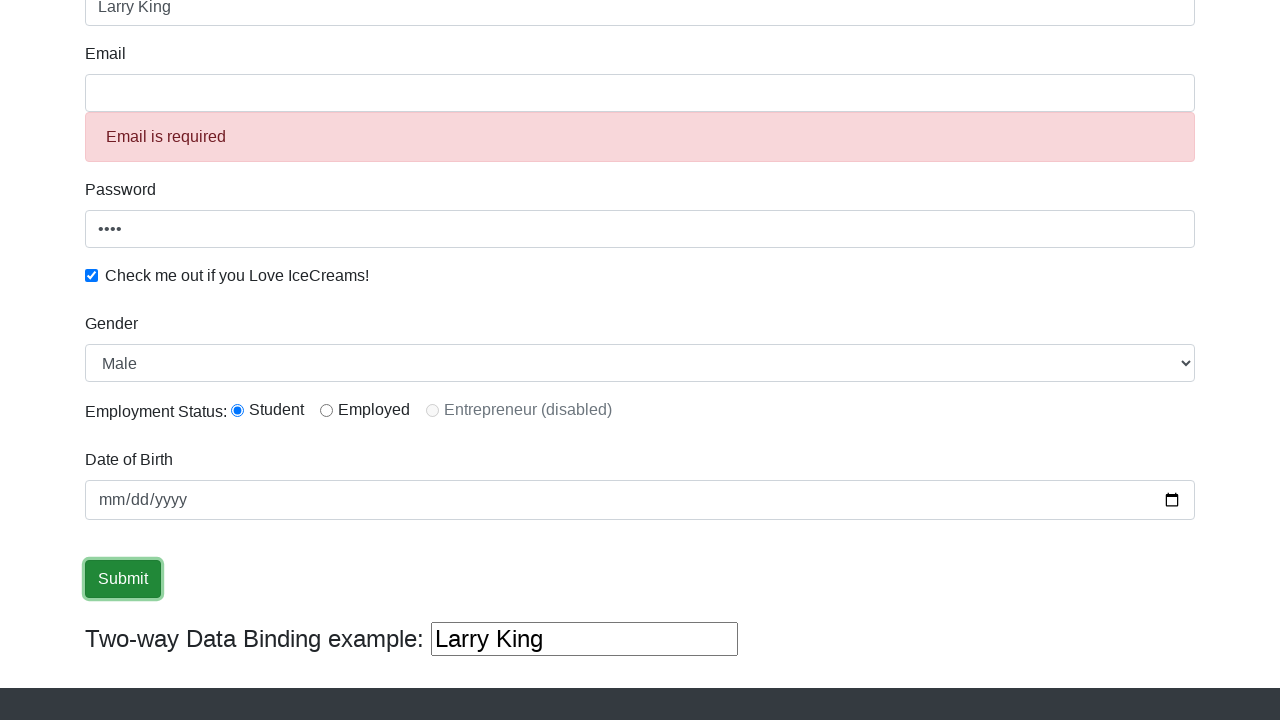

Filled third text input field with 'helloagain' on (//input[@type='text'])[3]
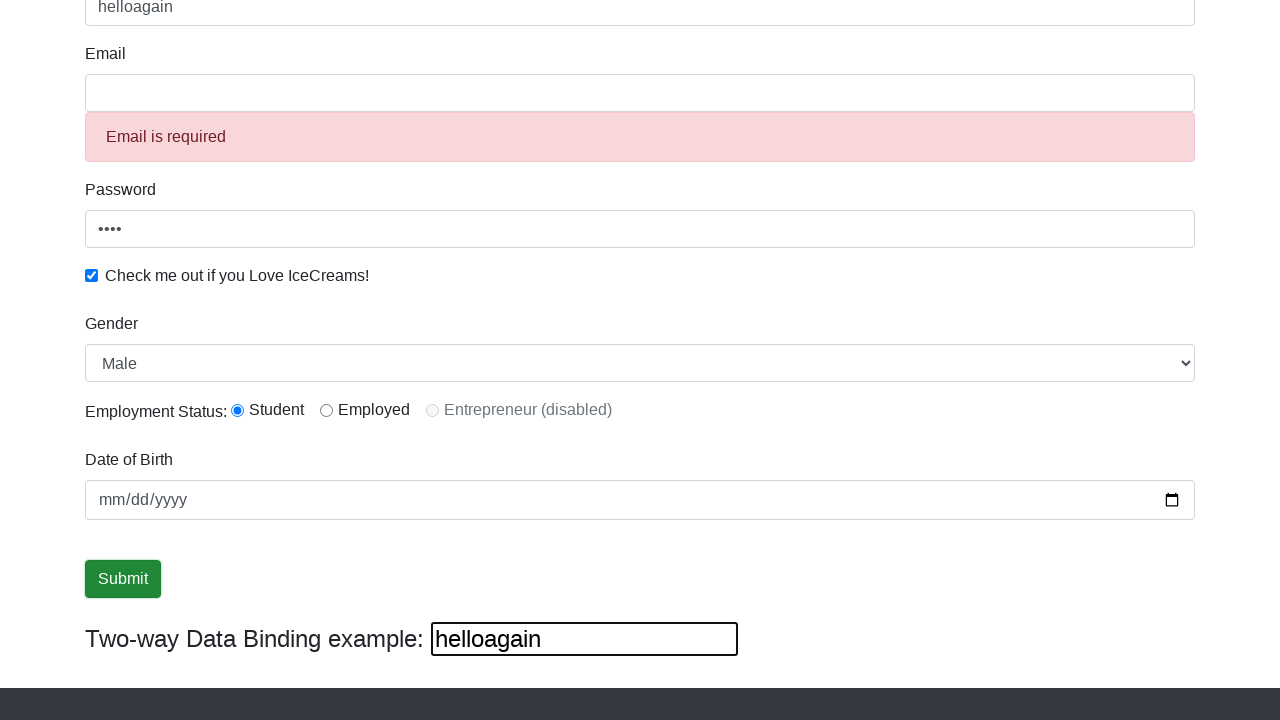

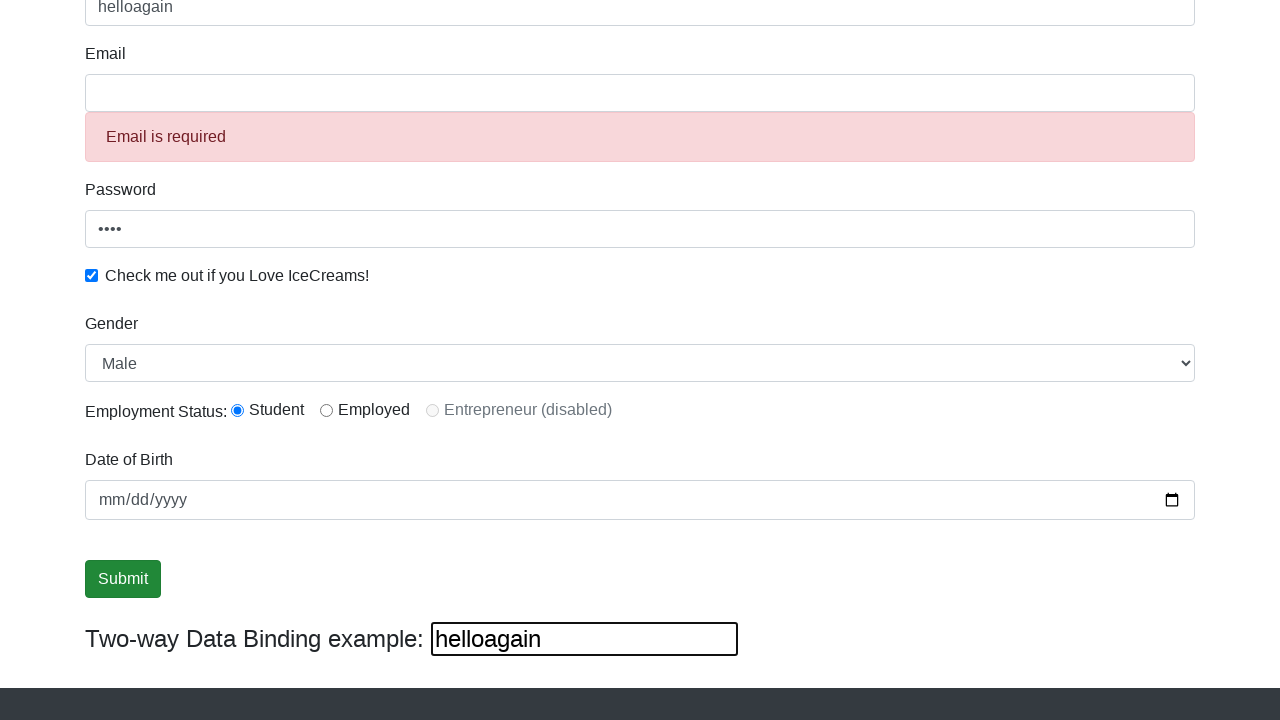